Navigates to a test automation practice page and verifies that a static web table (BookTable) is present and contains data by checking for rows, columns, and specific cell elements.

Starting URL: https://testautomationpractice.blogspot.com/

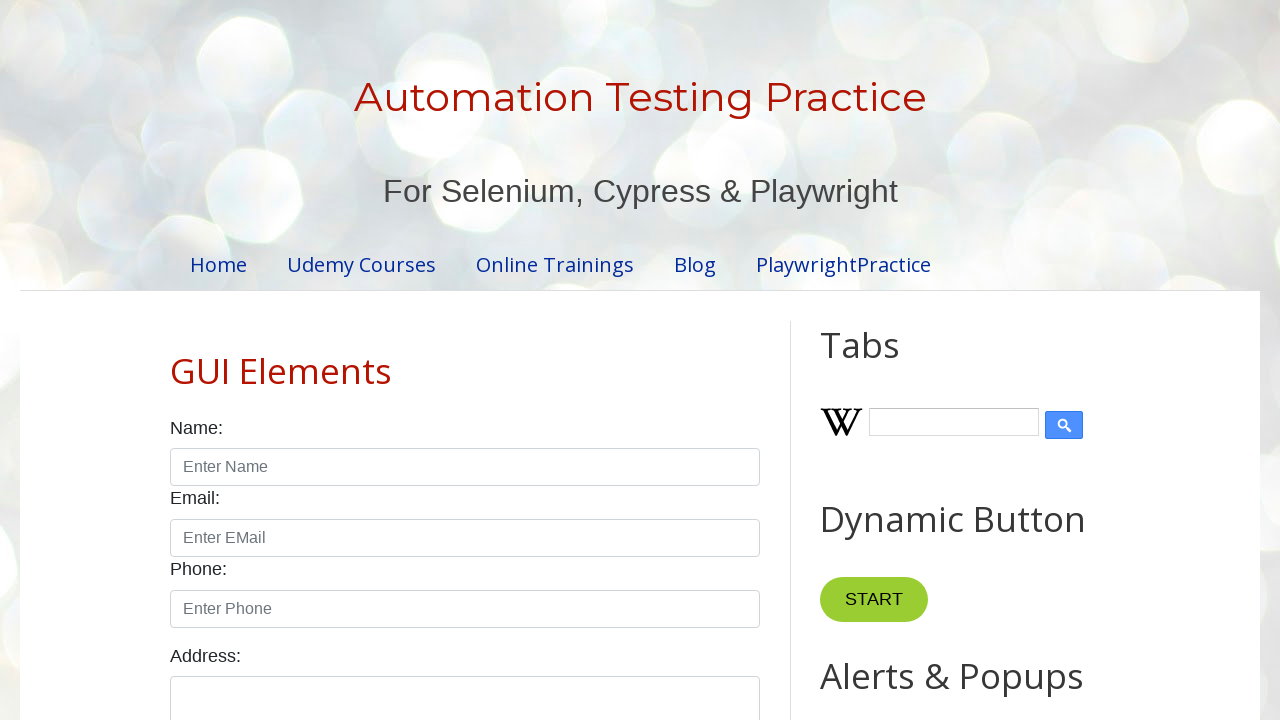

Navigated to test automation practice page
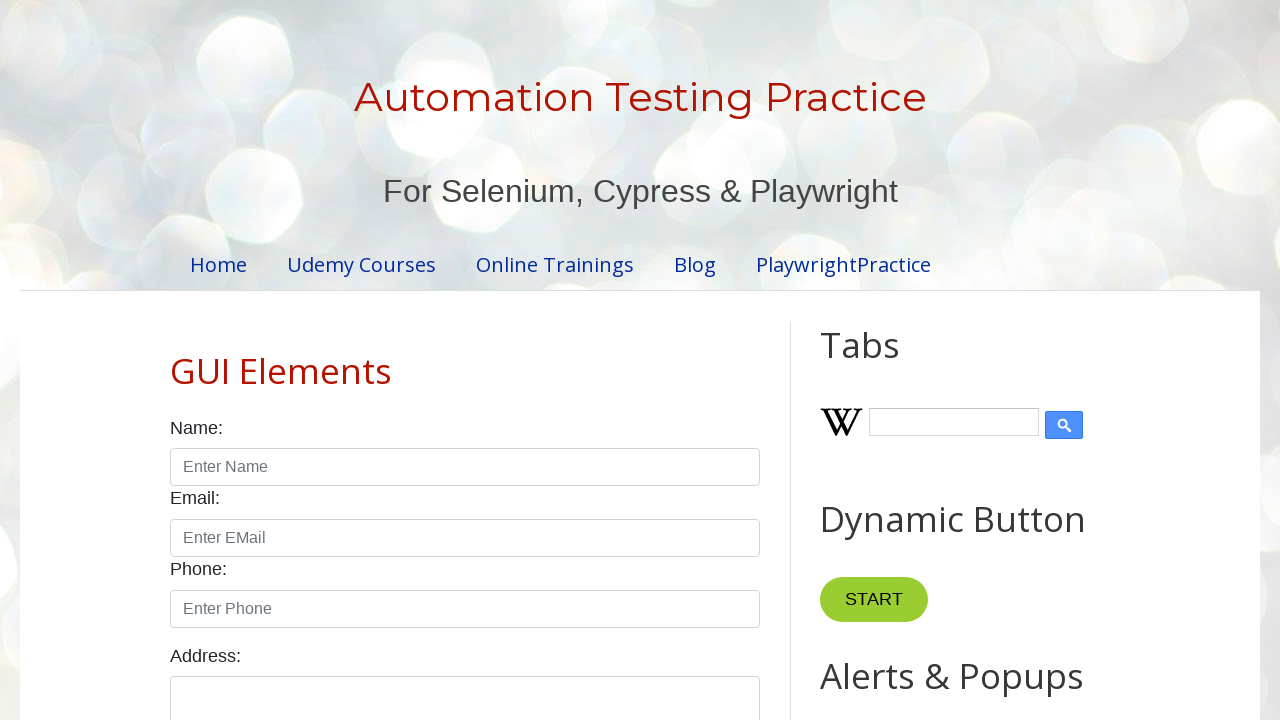

BookTable element is present on the page
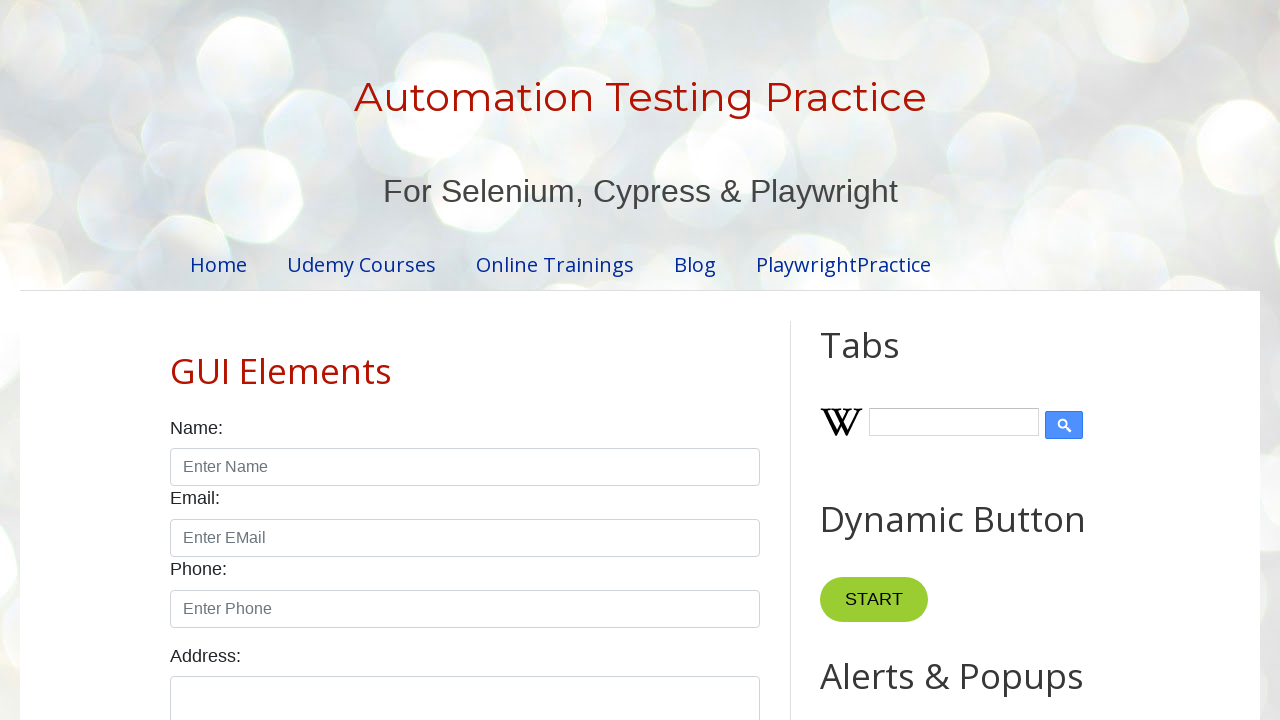

Verified that BookTable contains rows
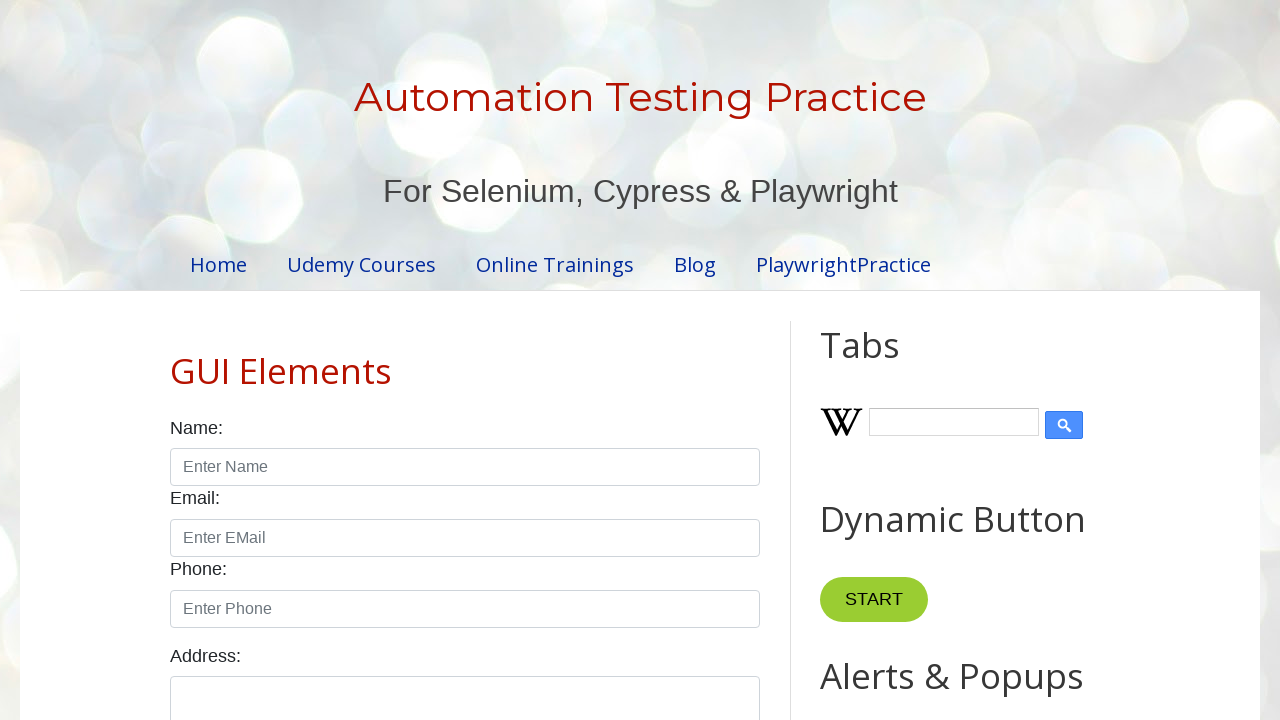

Verified that BookTable contains header columns
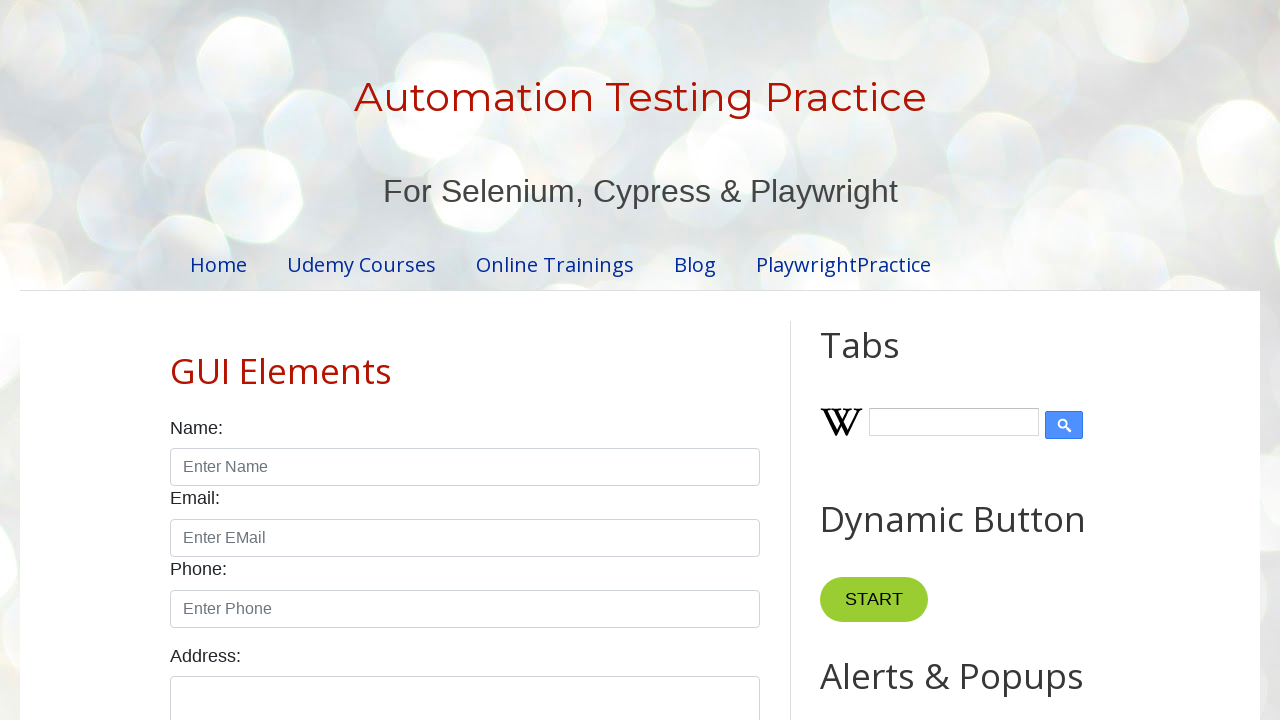

Verified that specific cell at row 5, column 1 is accessible
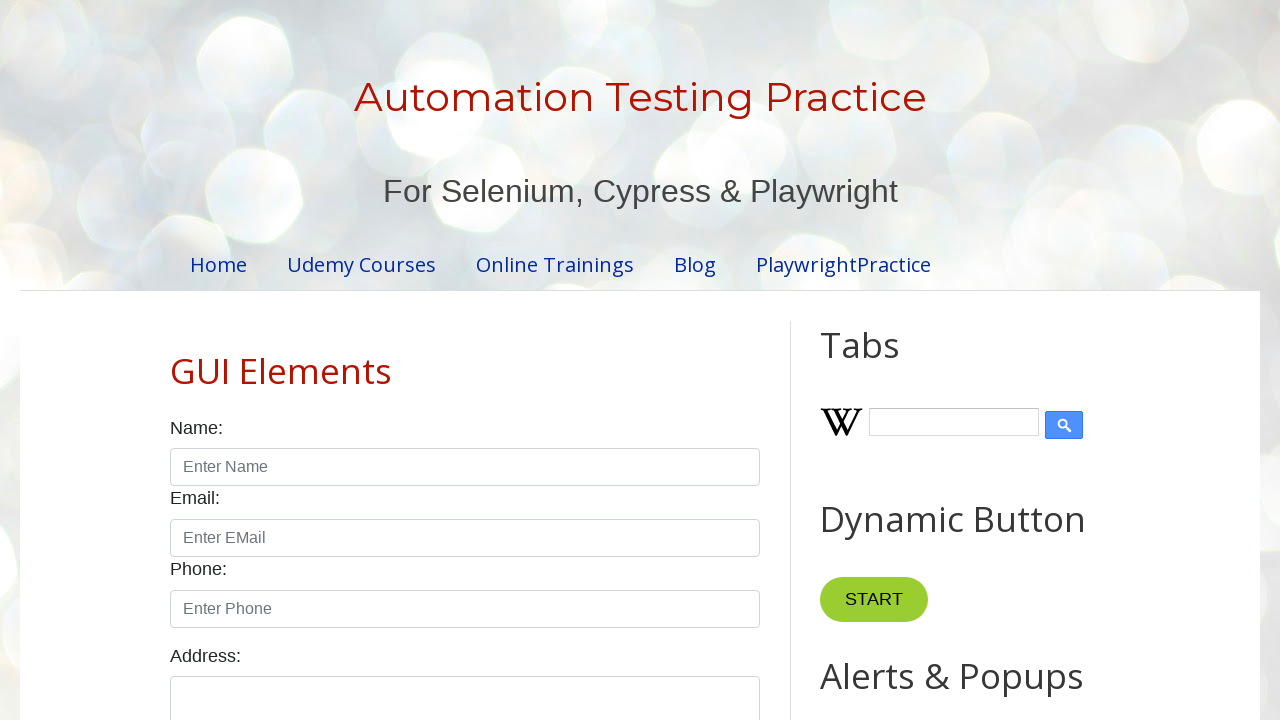

Verified that data cells in BookTable body are present
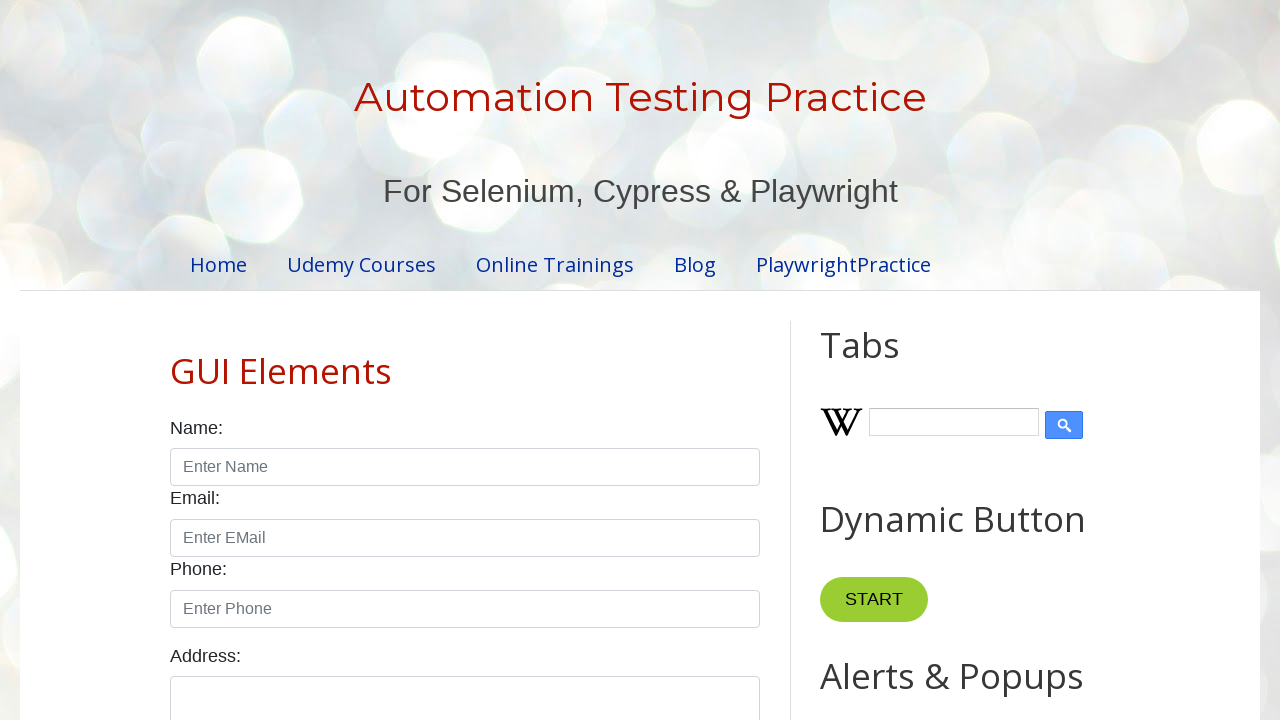

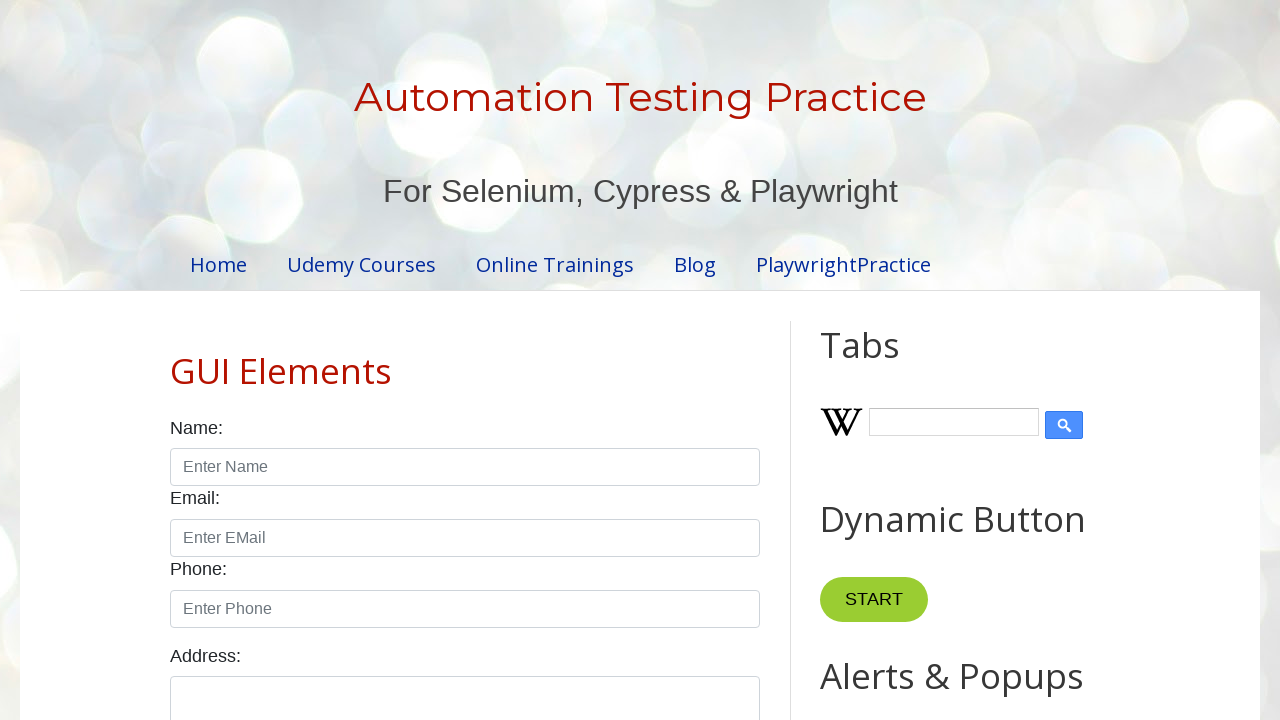